Tests right-click context menu functionality by performing a context click on an element, verifying menu items appear, clicking on the Quit option, and accepting the resulting alert

Starting URL: https://swisnl.github.io/jQuery-contextMenu/demo.html

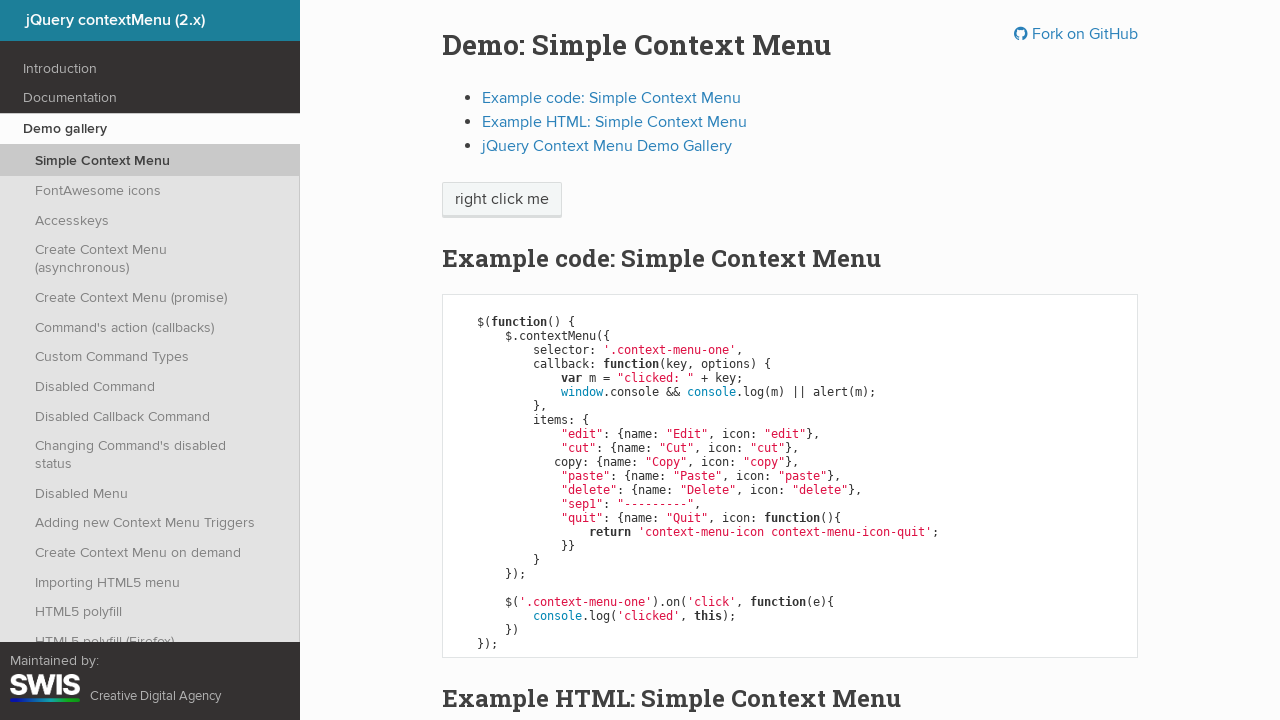

Located the 'right click me' element
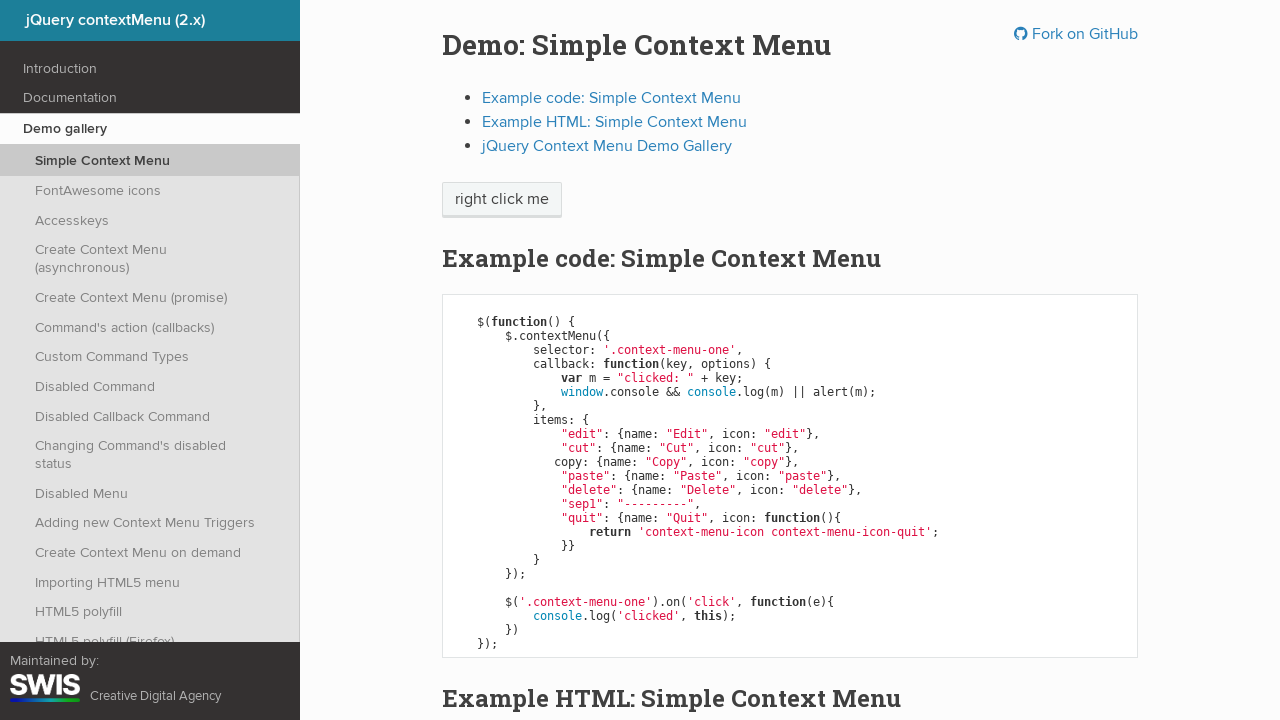

Performed right-click on the element at (502, 200) on xpath=//span[text()='right click me']
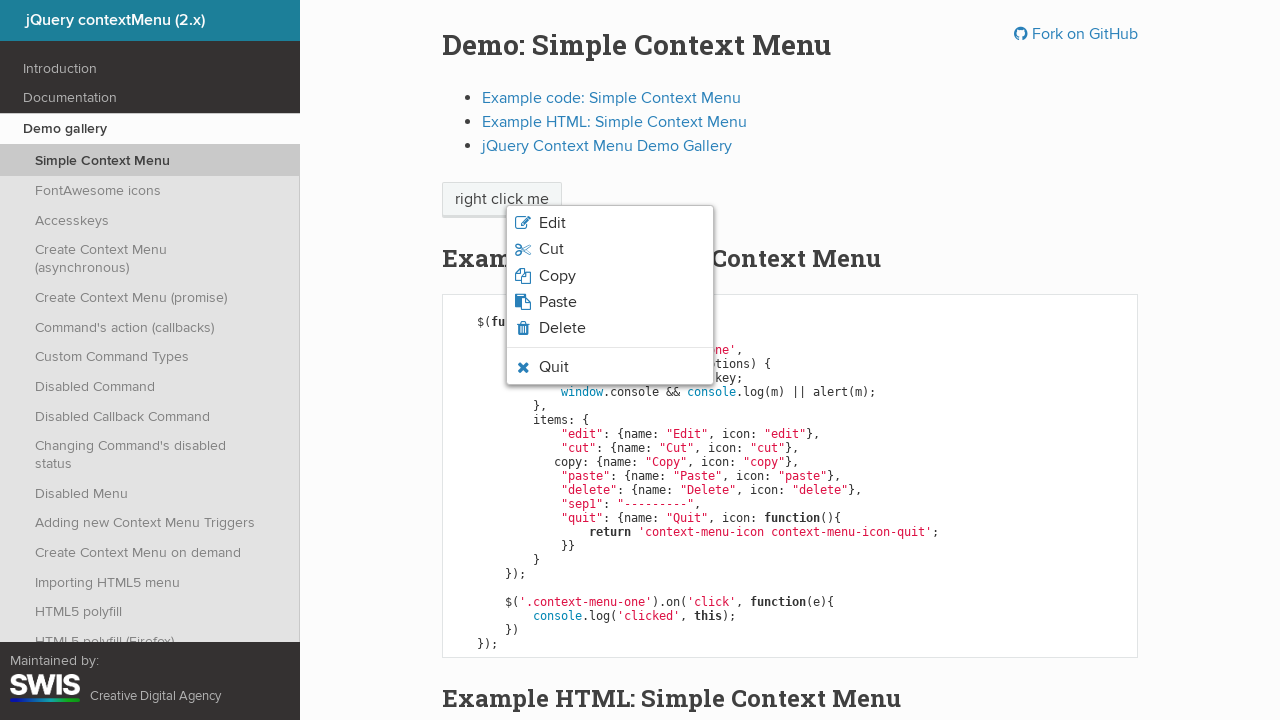

Context menu appeared with Edit option visible
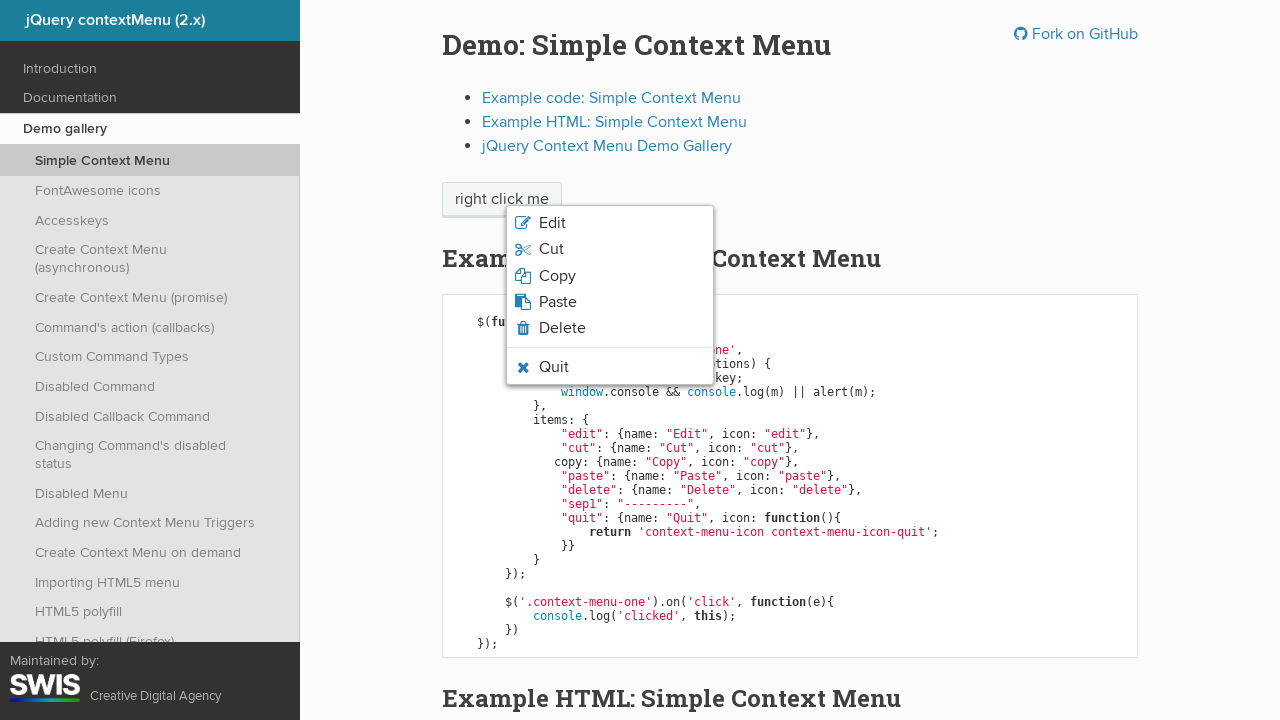

Verified Edit menu item is visible
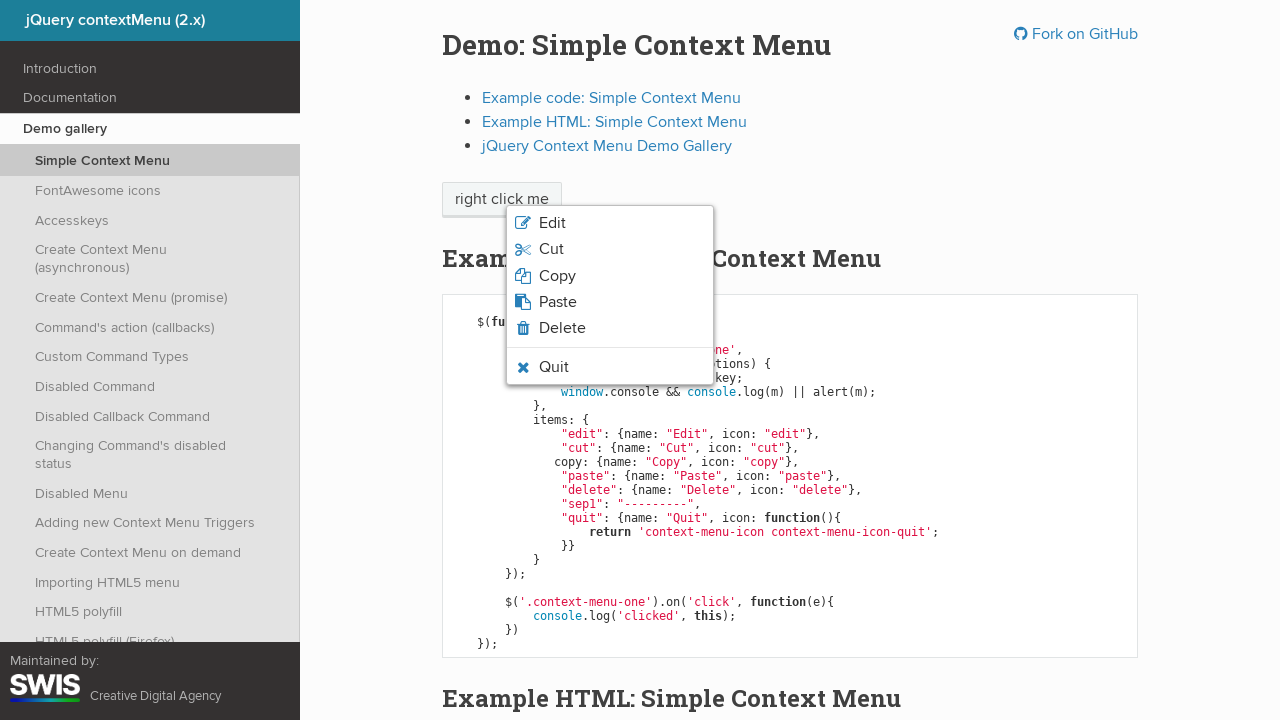

Verified Cut menu item is visible
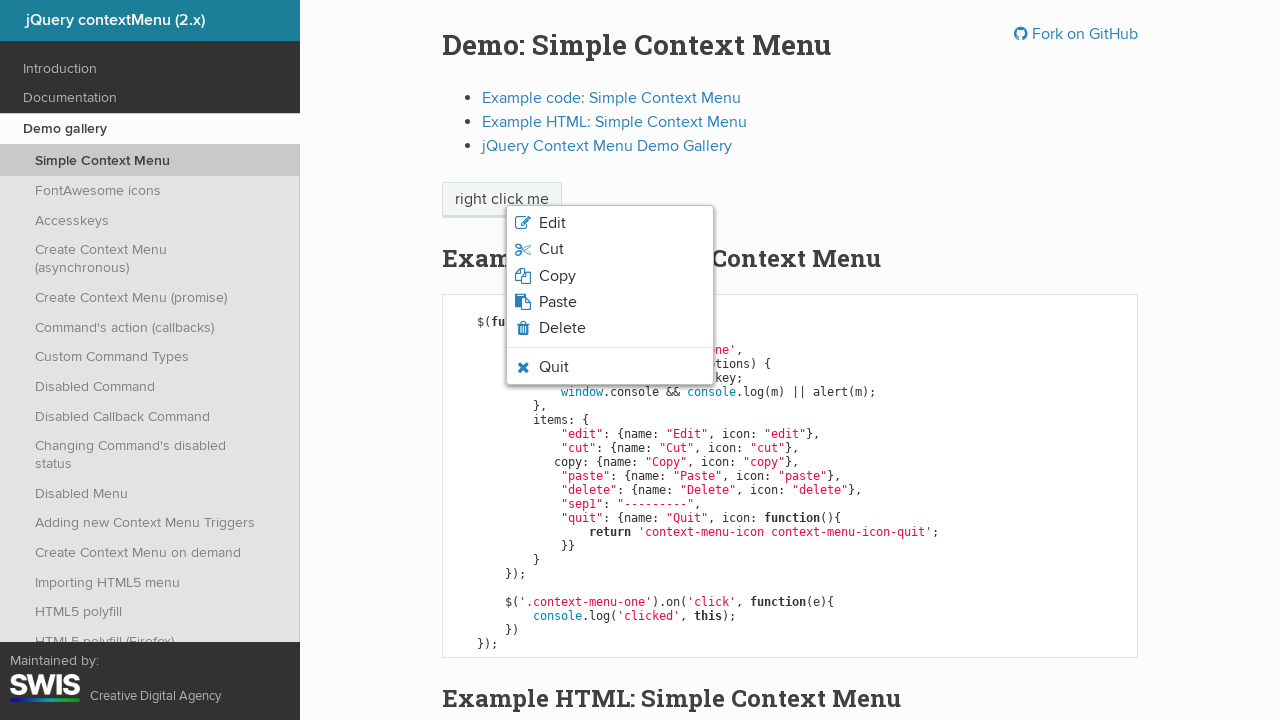

Verified Copy menu item is visible
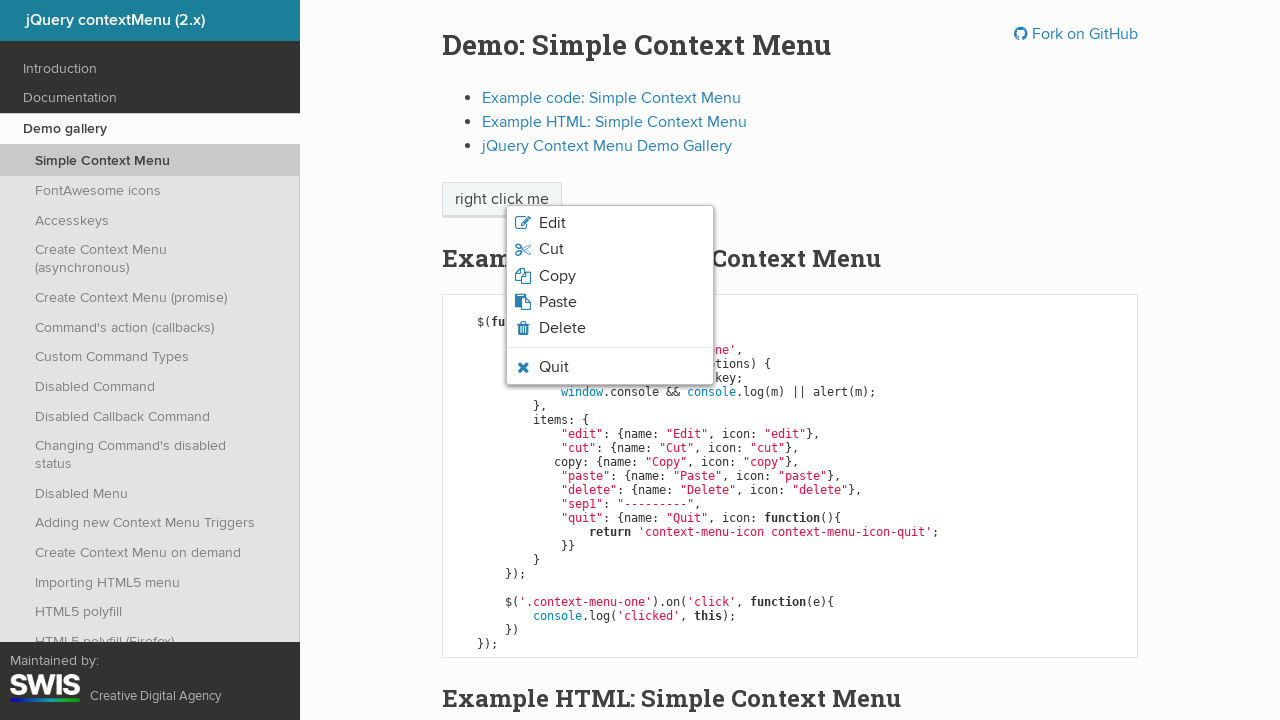

Verified Paste menu item is visible
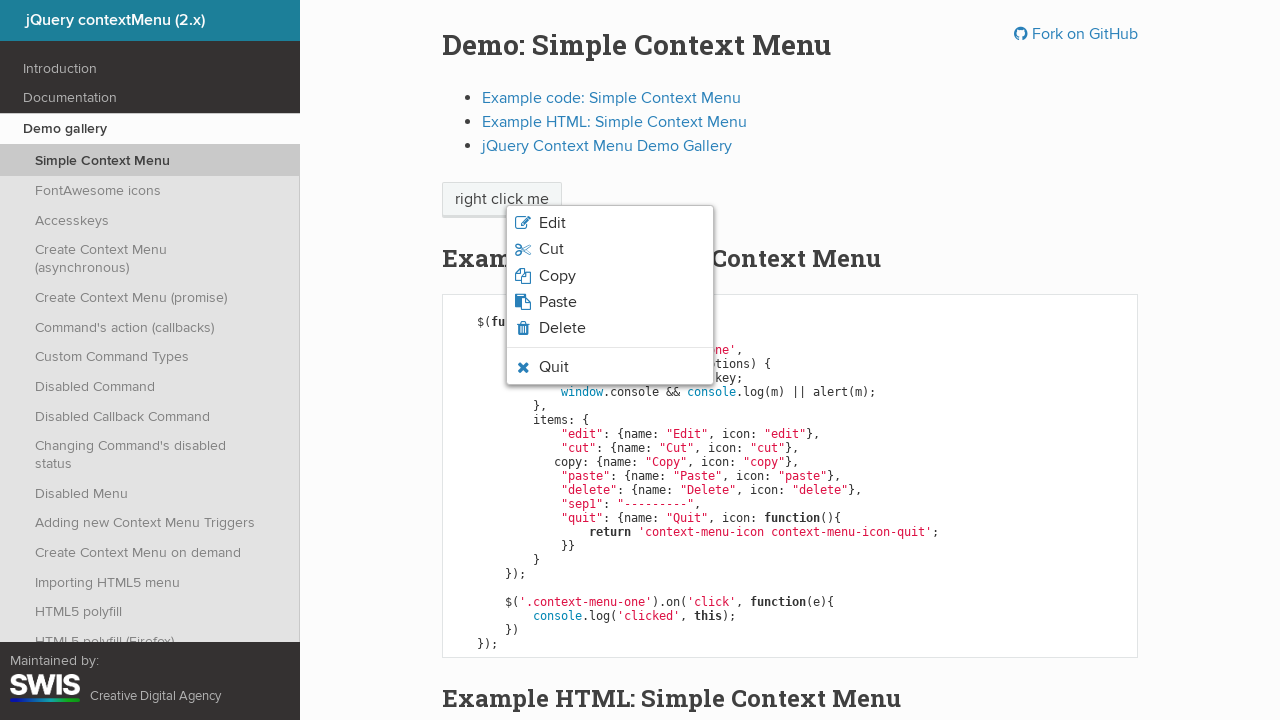

Verified Delete menu item is visible
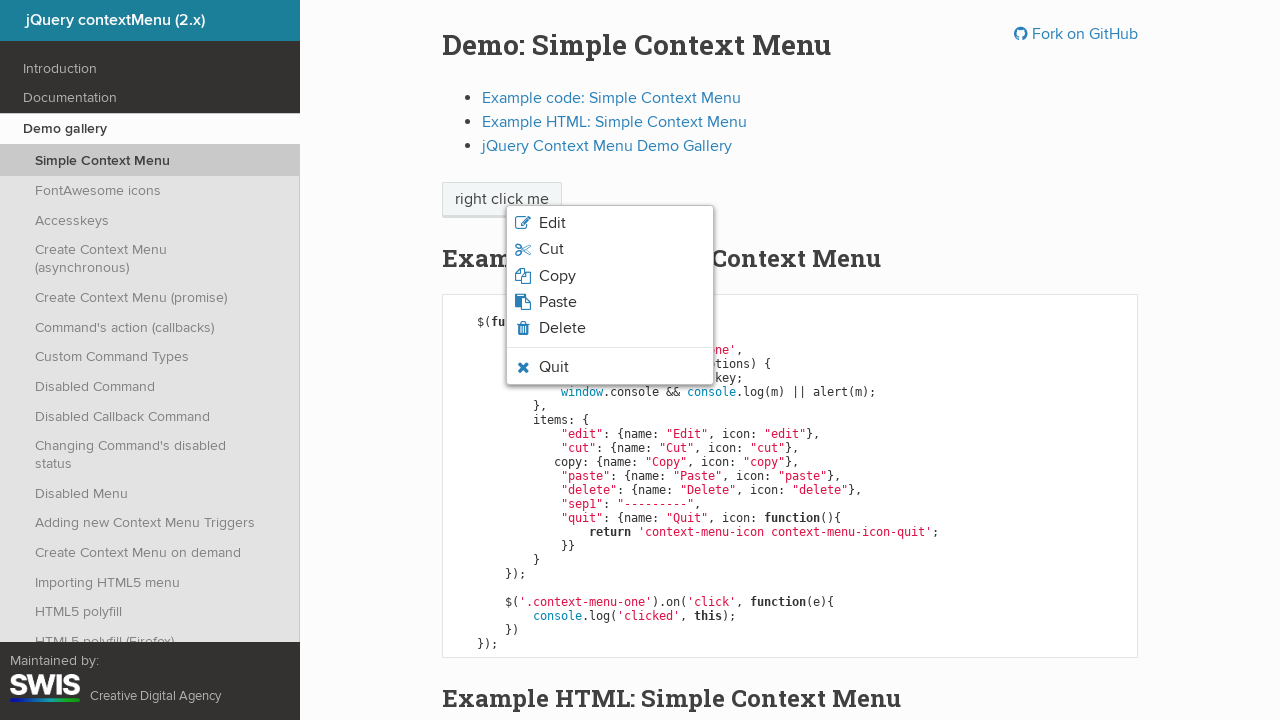

Verified Quit menu item is visible
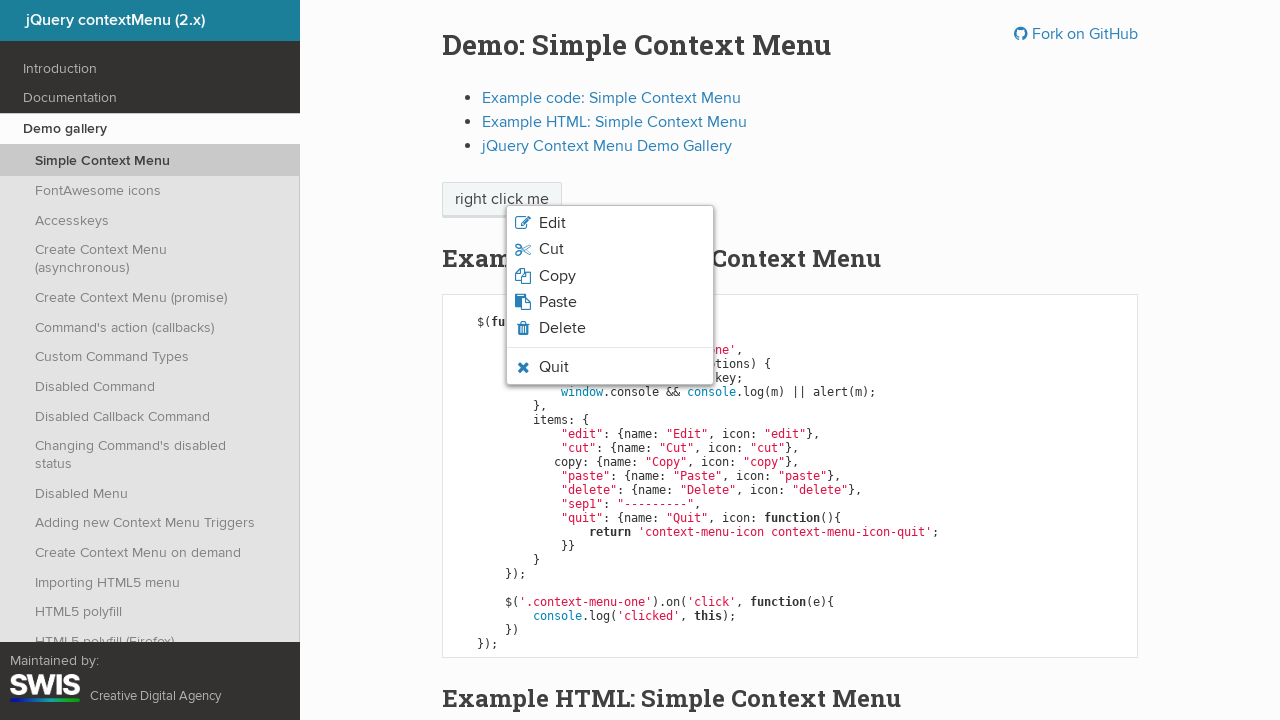

Clicked on Quit option from context menu at (554, 367) on xpath=//span[text()='Quit']
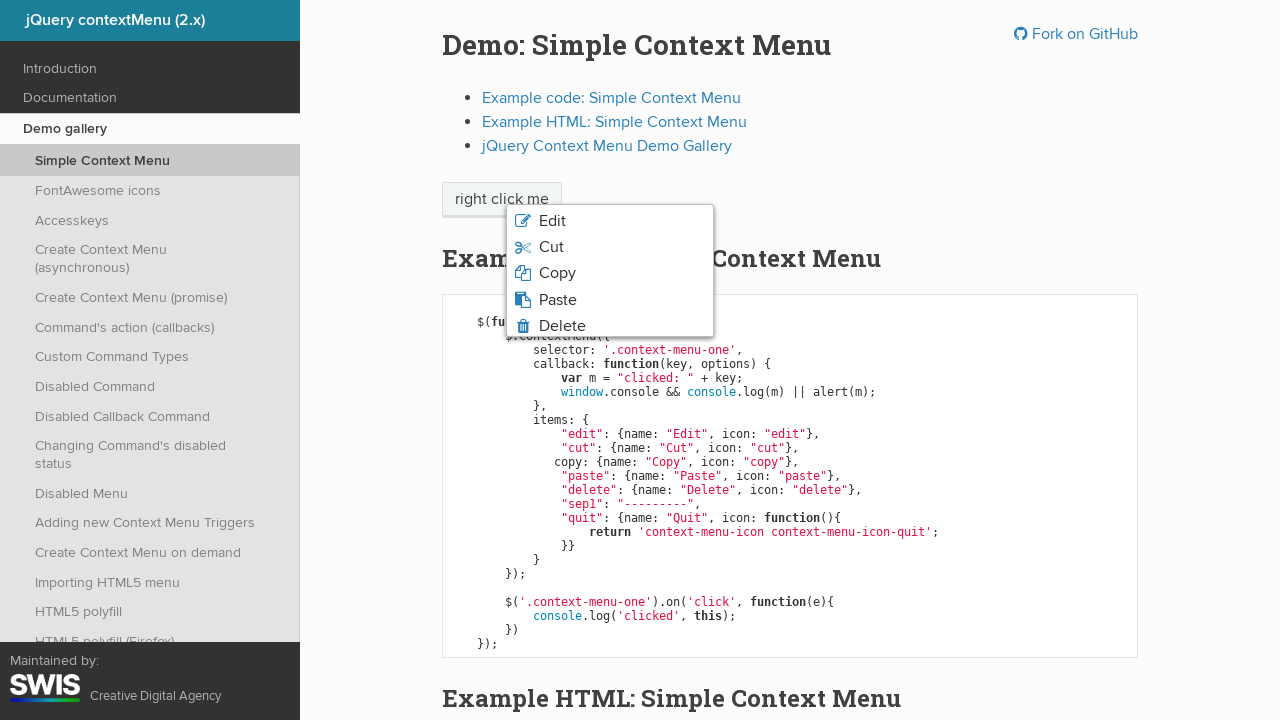

Set up dialog handler to accept alerts
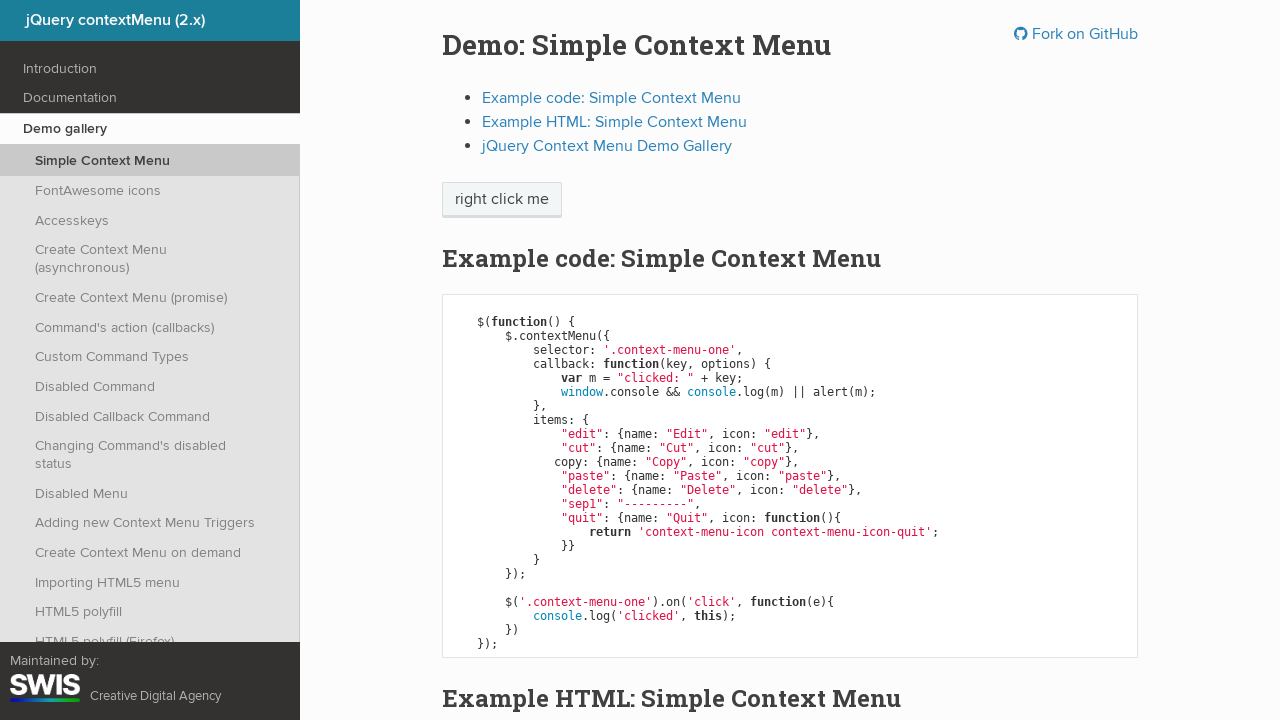

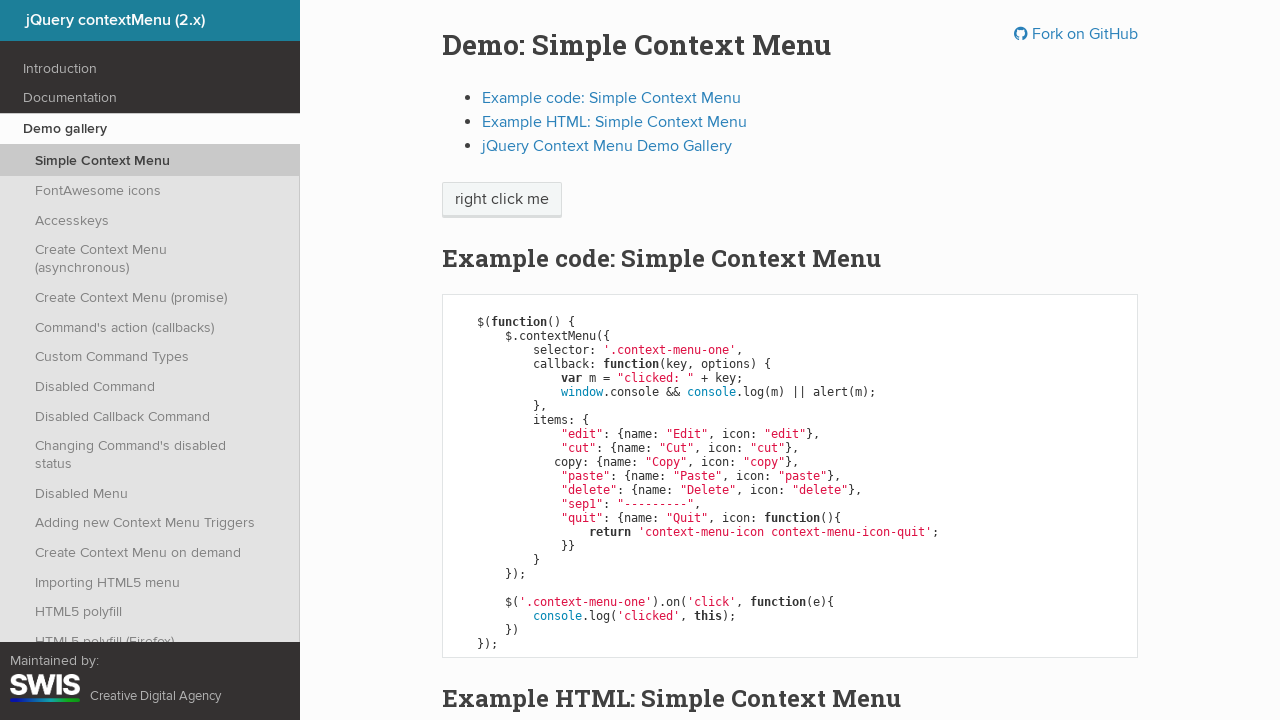